Tests JavaScript prompt dialog by clicking the JS Prompt button, entering text, and accepting the prompt

Starting URL: https://the-internet.herokuapp.com/javascript_alerts

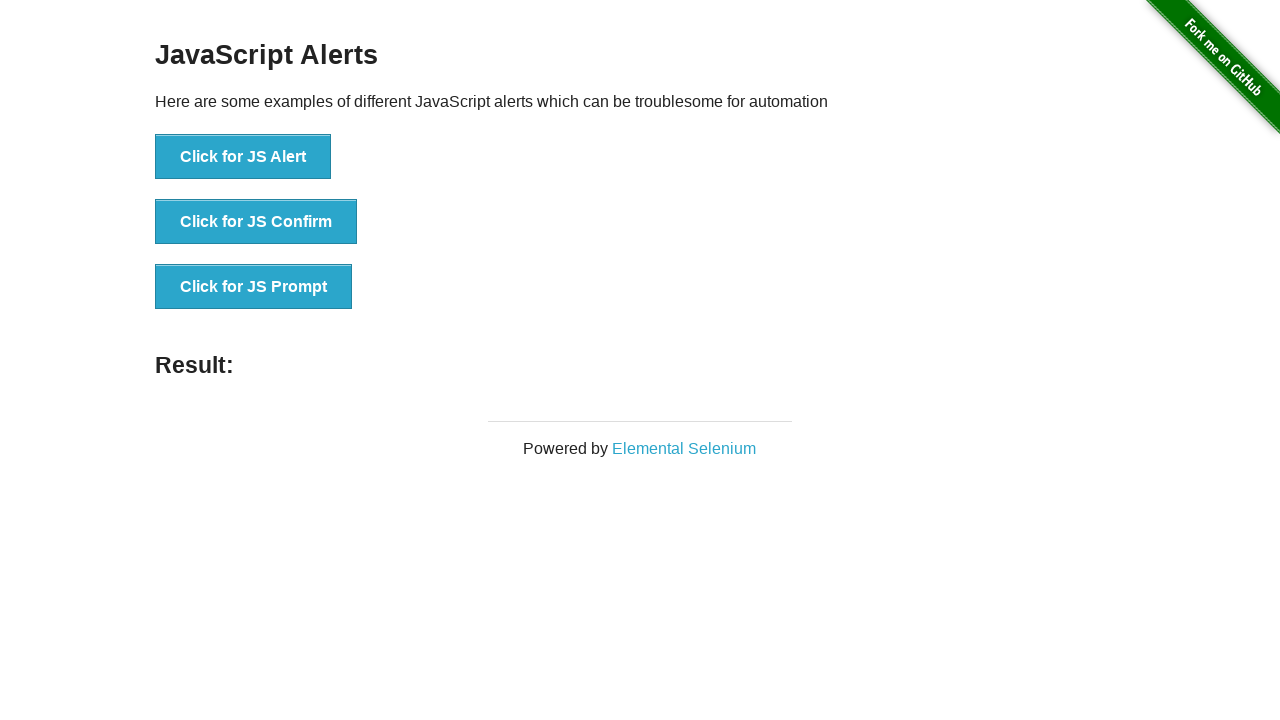

Set up dialog handler to accept prompt with text 'Balraj Ponnuswamy'
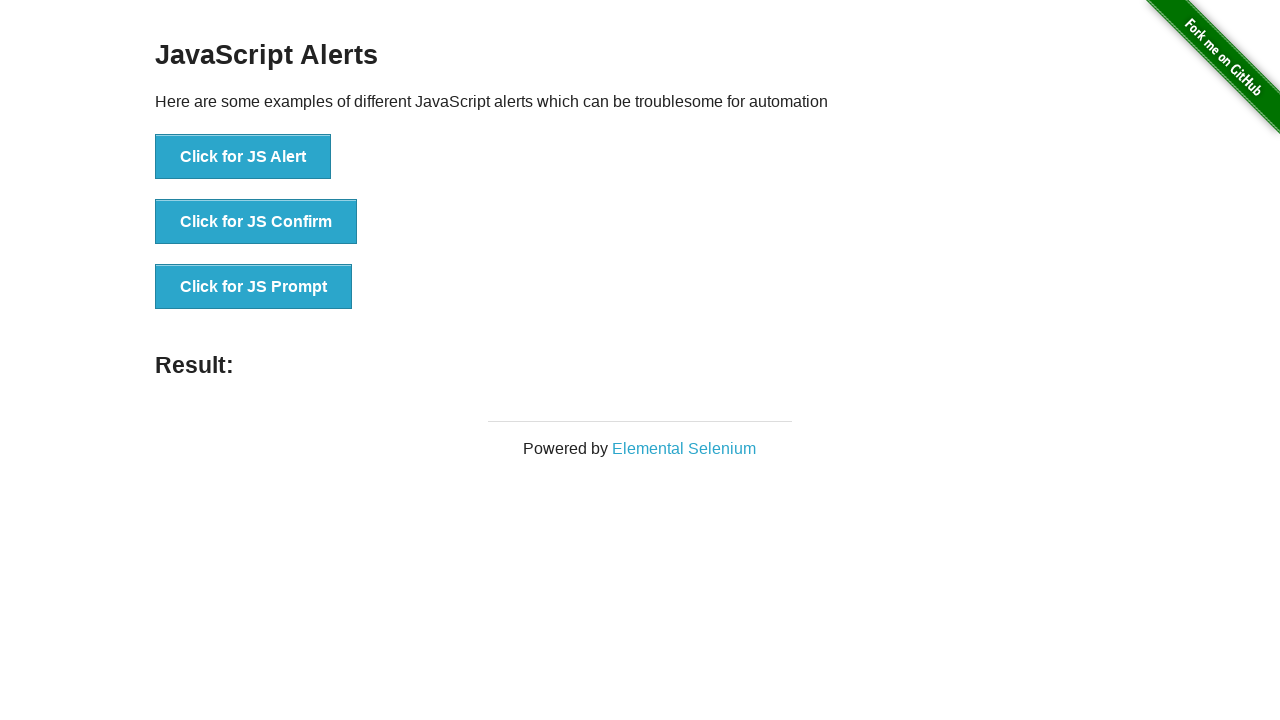

Clicked the JS Prompt button at (254, 287) on xpath=//button[@onclick='jsPrompt()']
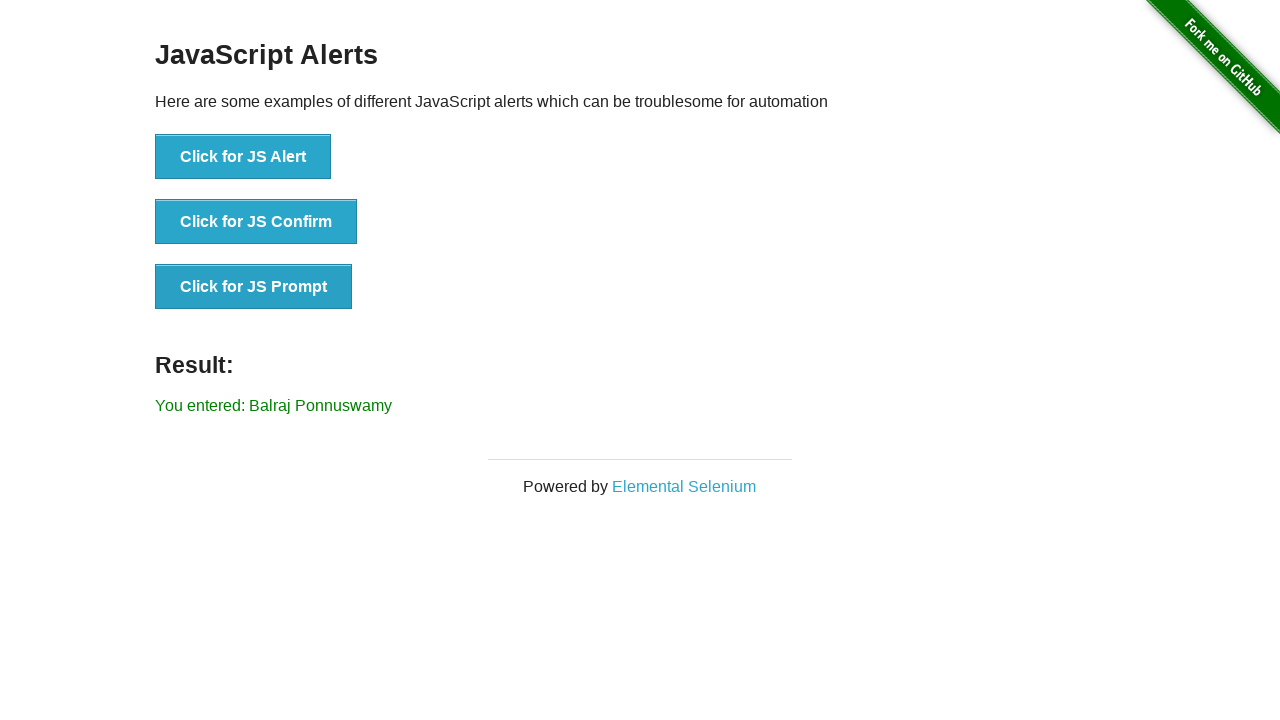

Result text element loaded
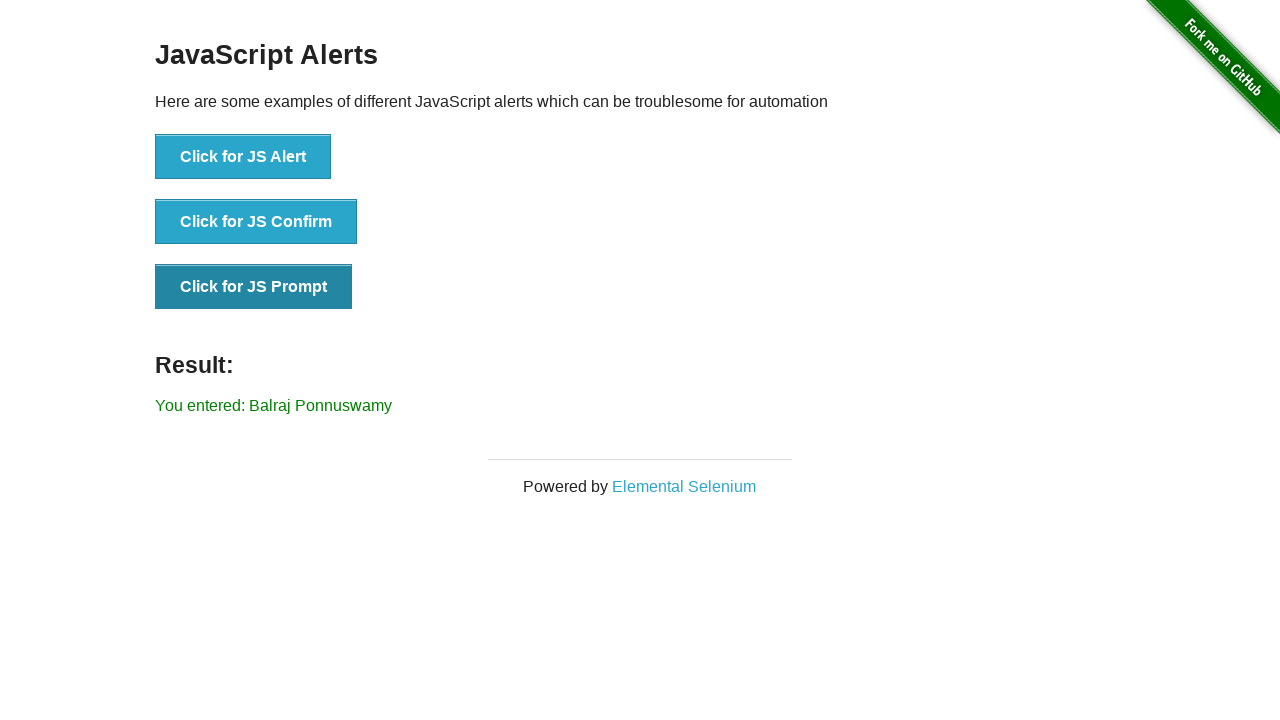

Retrieved result text from page
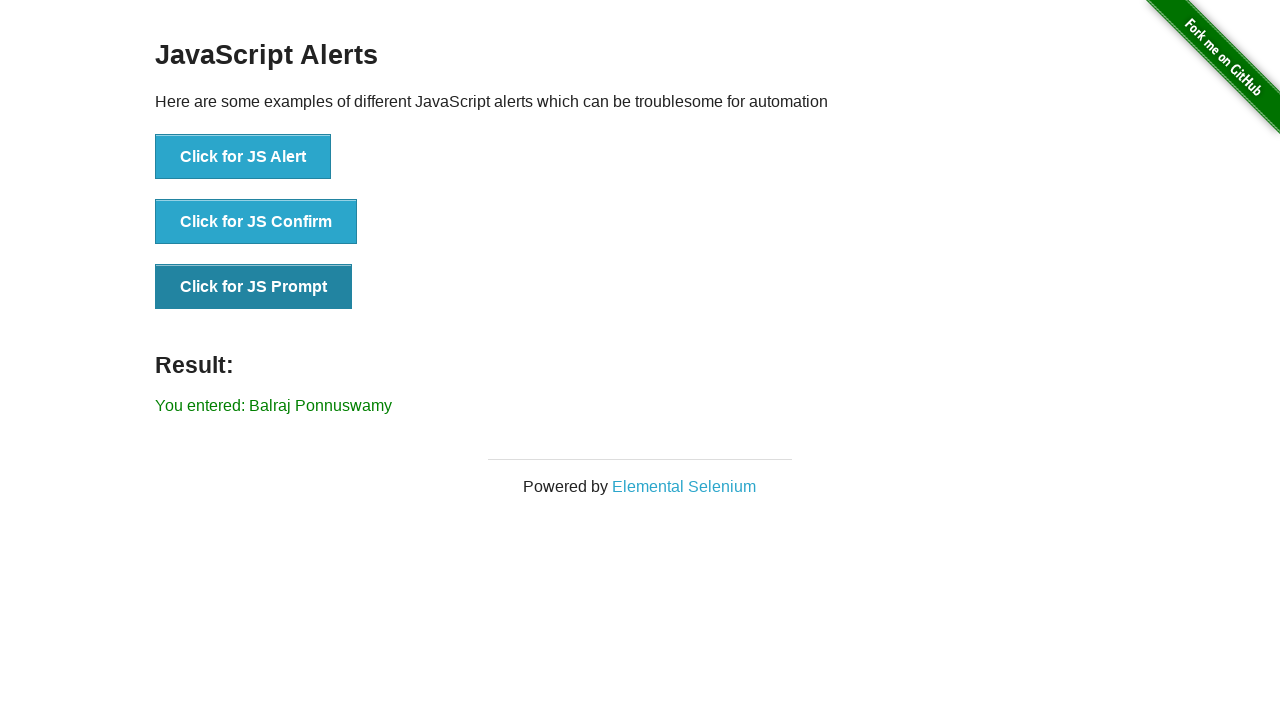

Verified result text matches expected value 'You entered: Balraj Ponnuswamy'
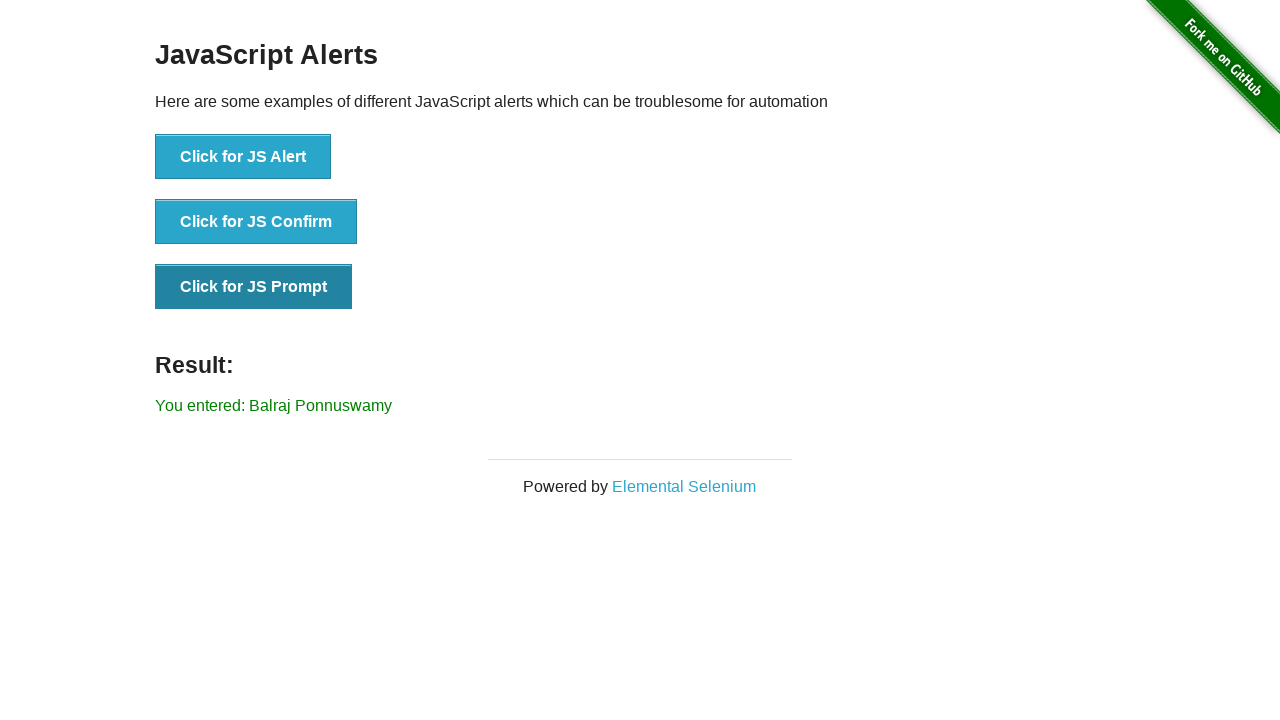

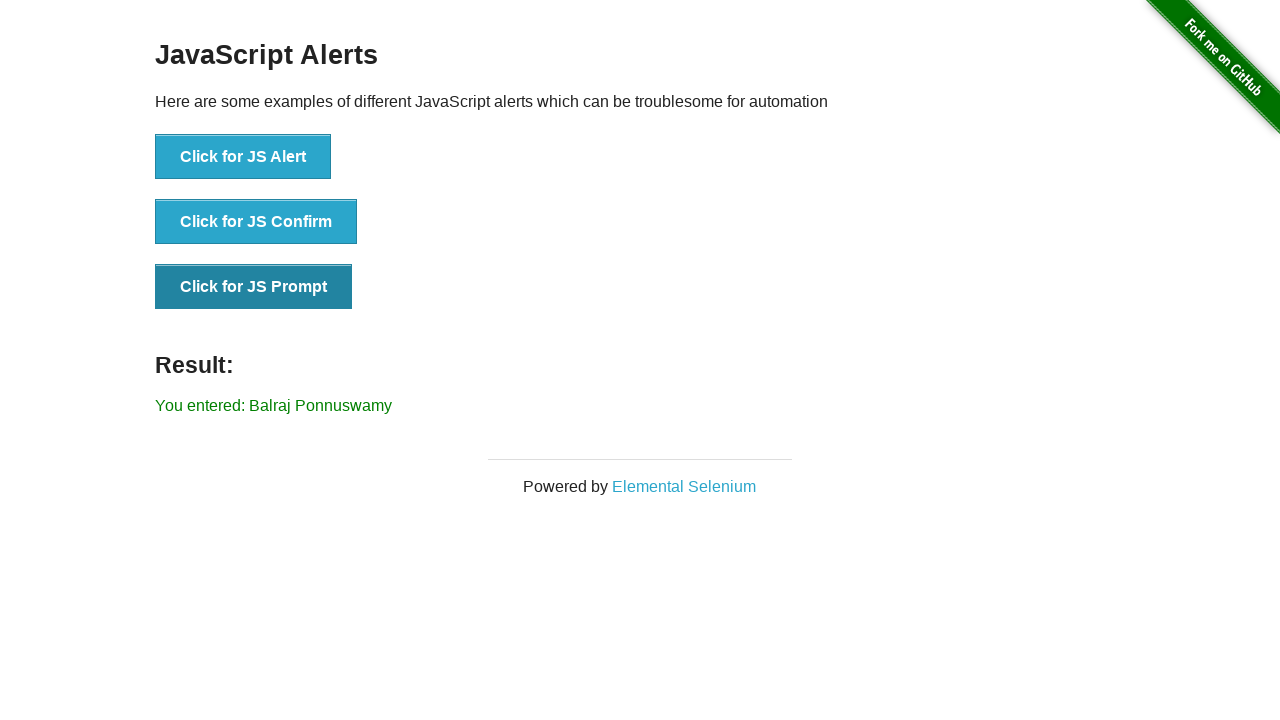